Tests drag and drop functionality by dragging rectangle A to rectangle B's position and verifying they have swapped places

Starting URL: https://the-internet.herokuapp.com/drag_and_drop

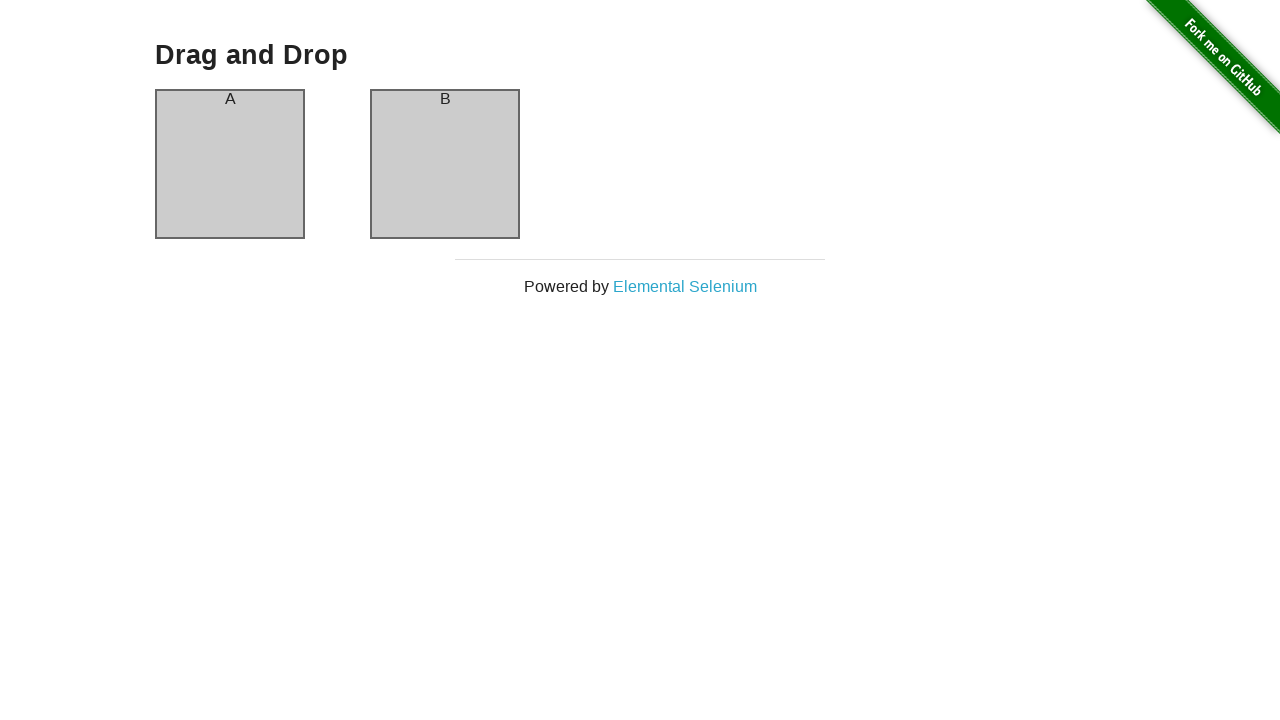

Dragged rectangle A to rectangle B's position at (445, 164)
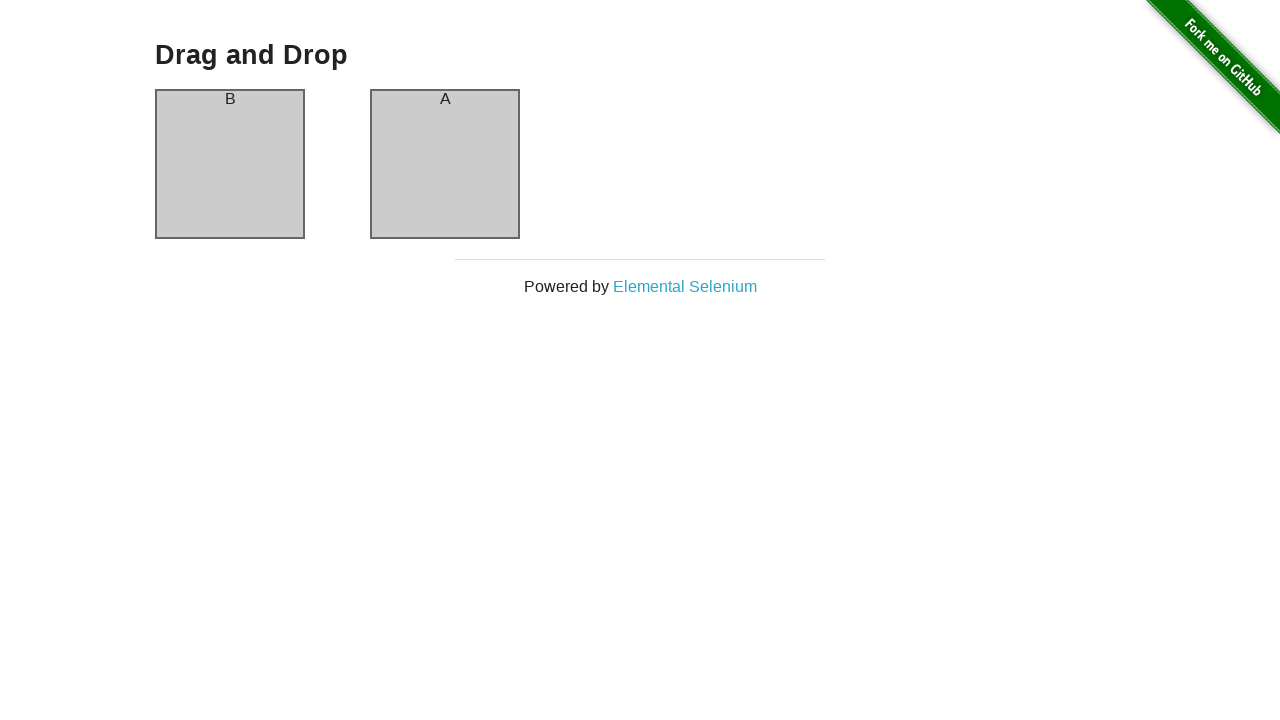

Verified that rectangle A now contains text 'B' after swap
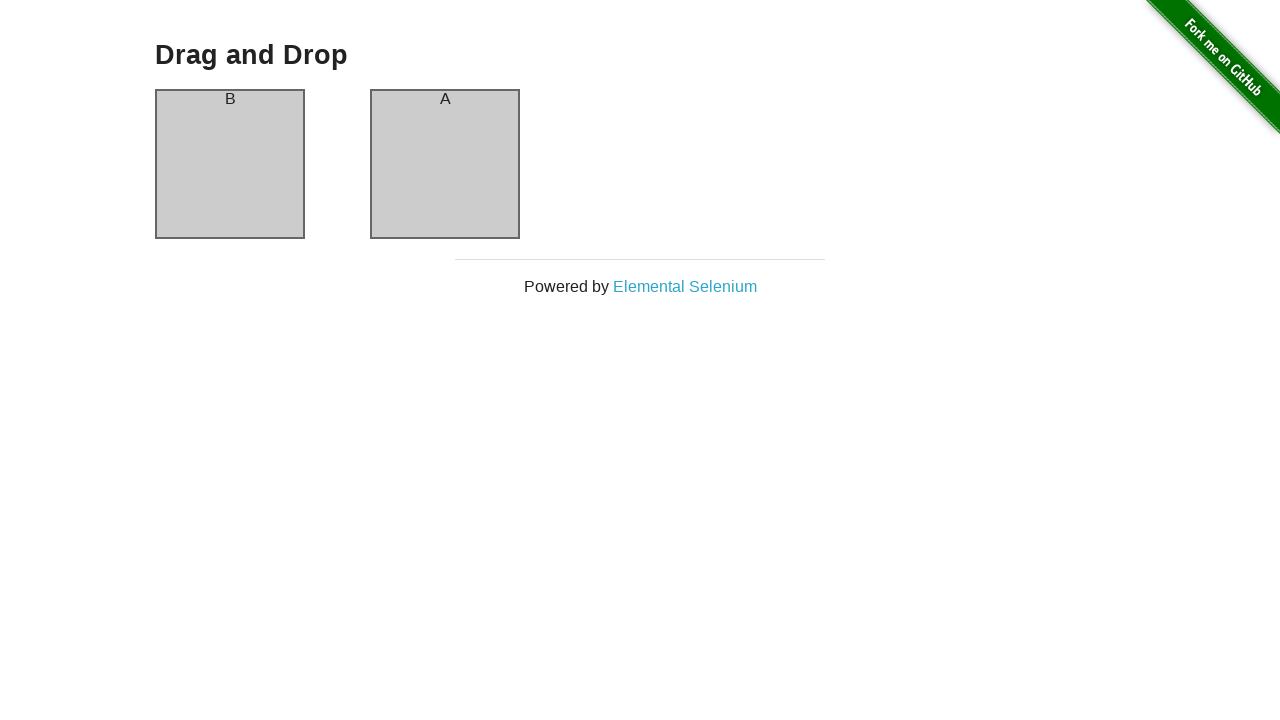

Verified that rectangle B now contains text 'A' after swap
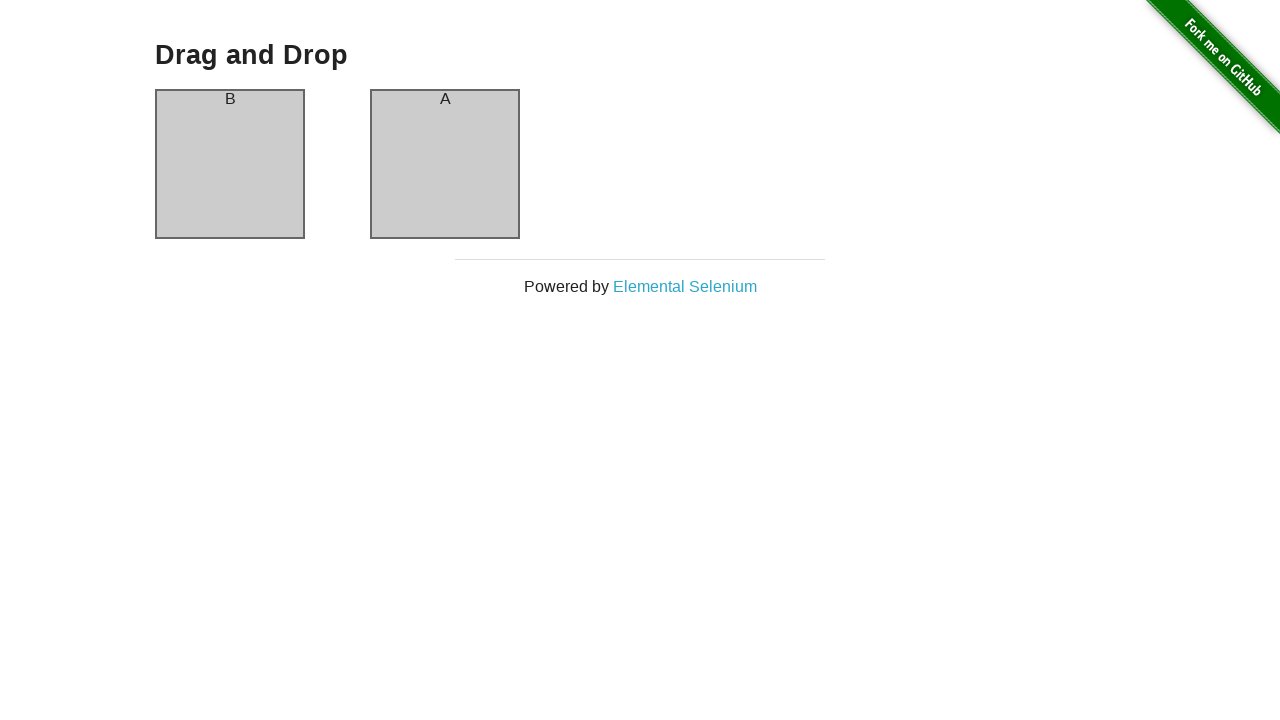

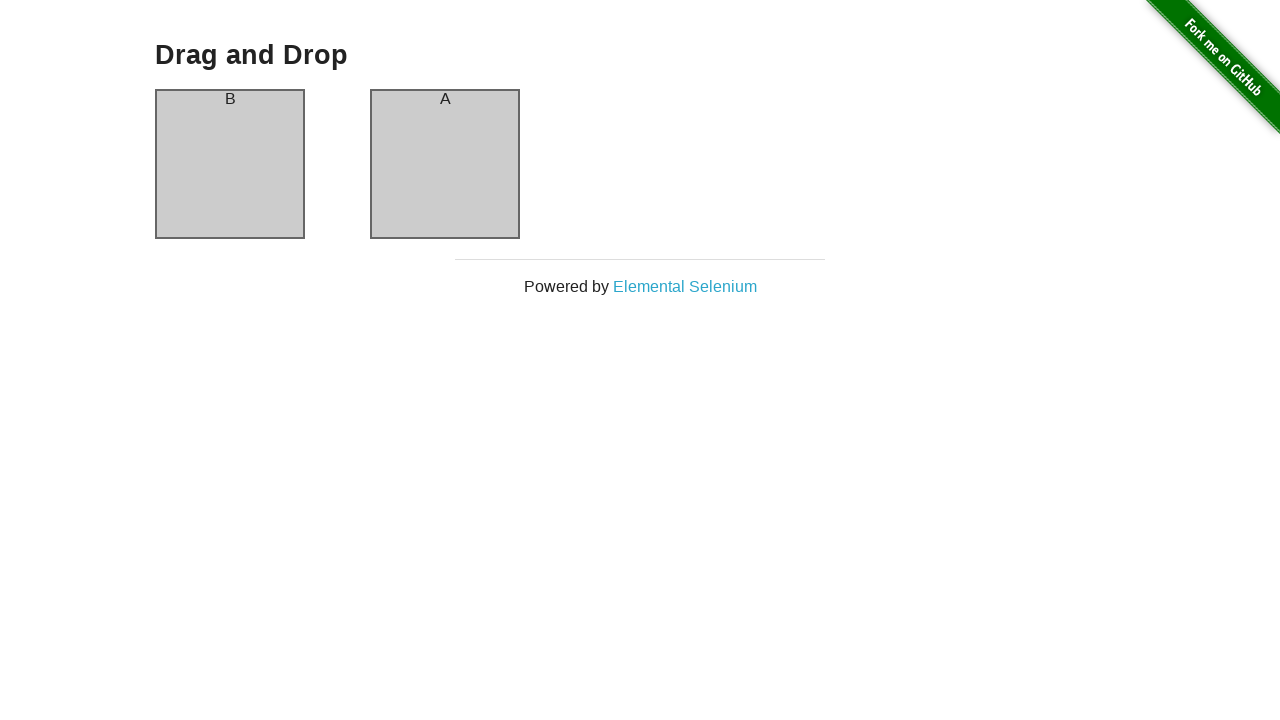